Verifies that the login page loads correctly by checking that the page title matches the expected value "The Internet"

Starting URL: http://the-internet.herokuapp.com/login

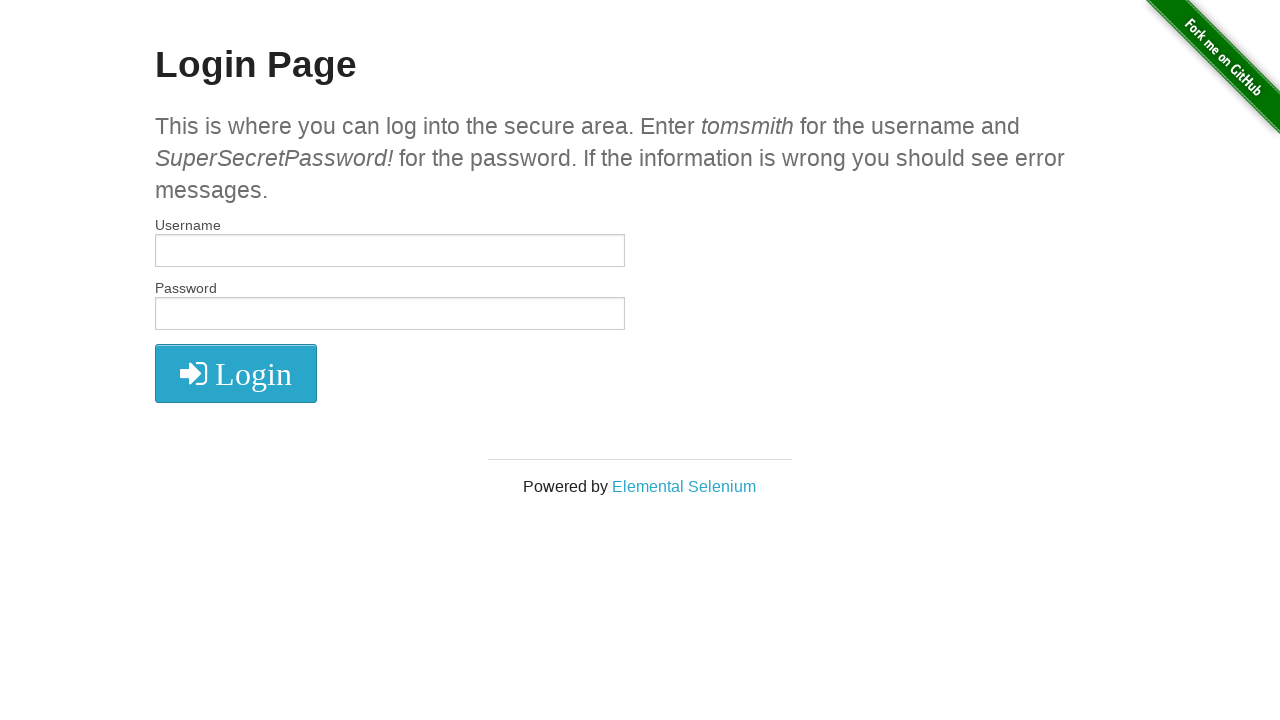

Set viewport size to 1920x1080
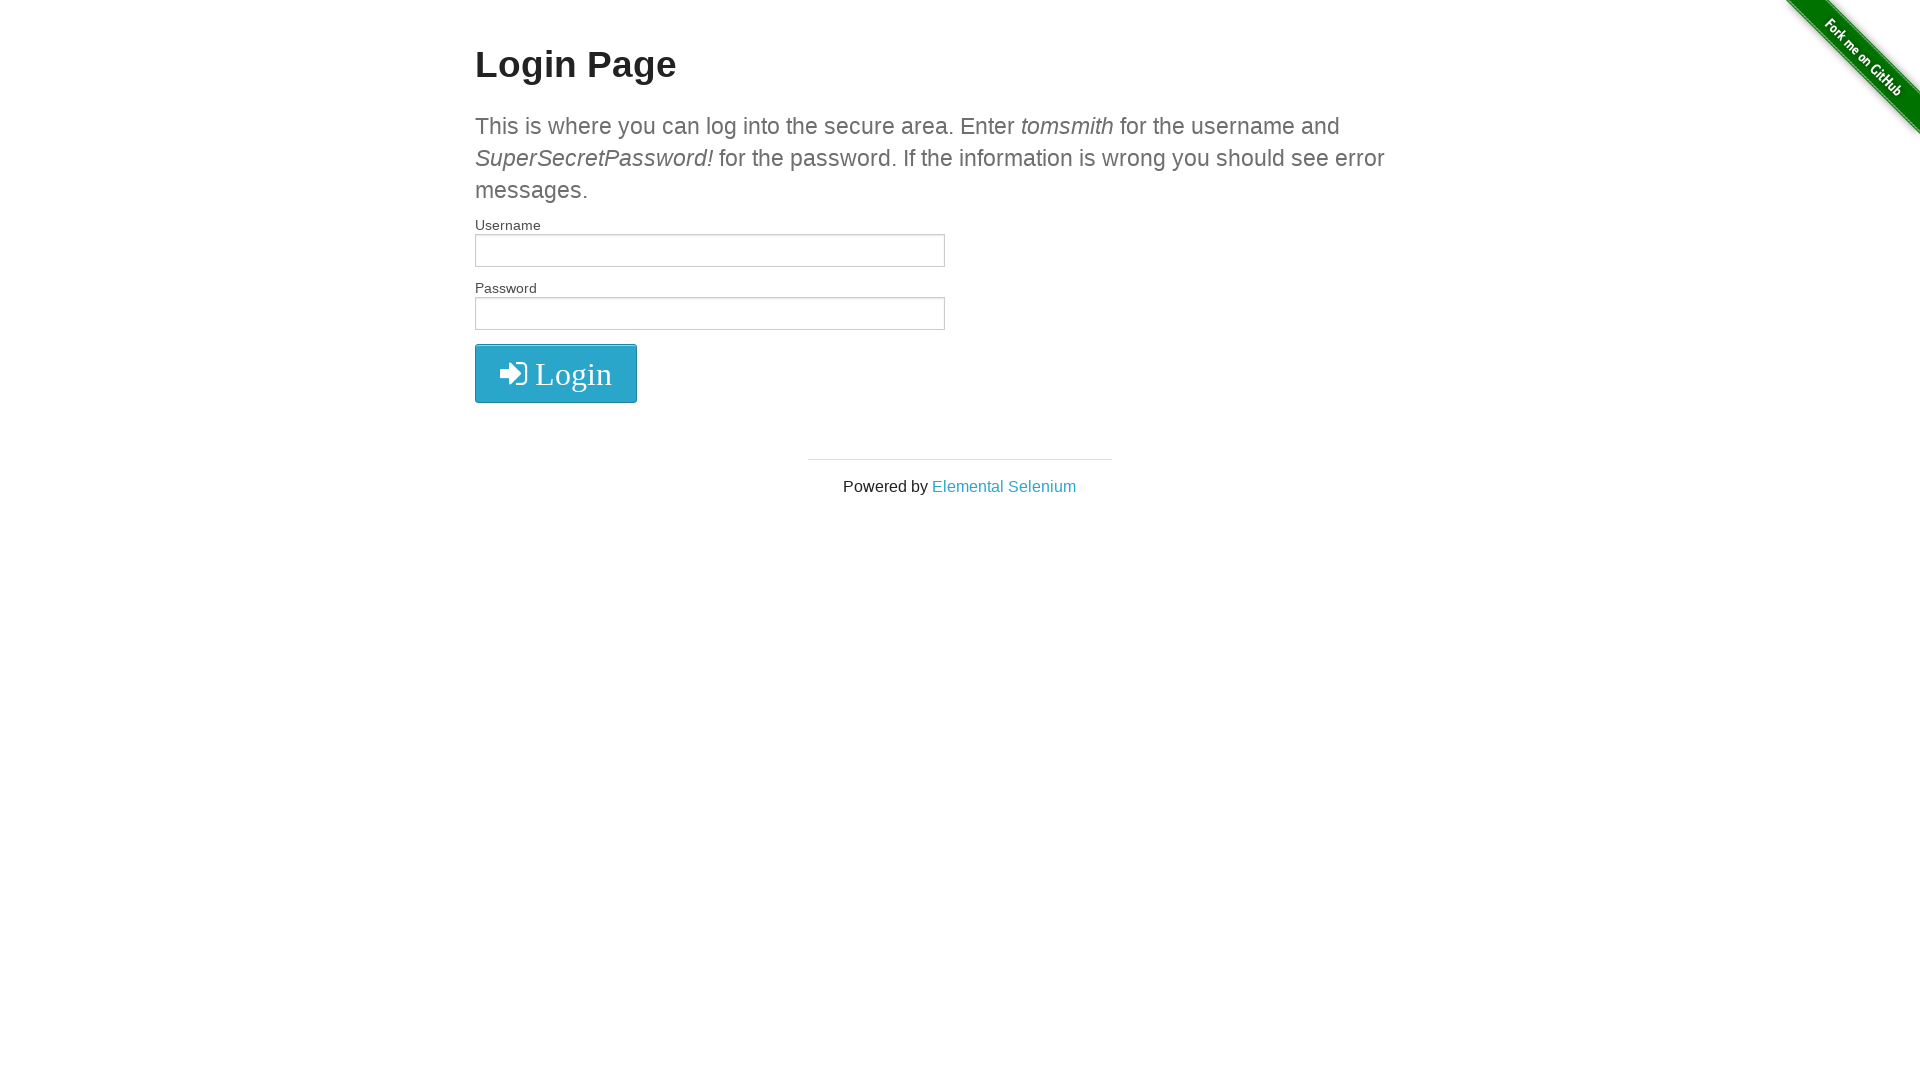

Retrieved page title
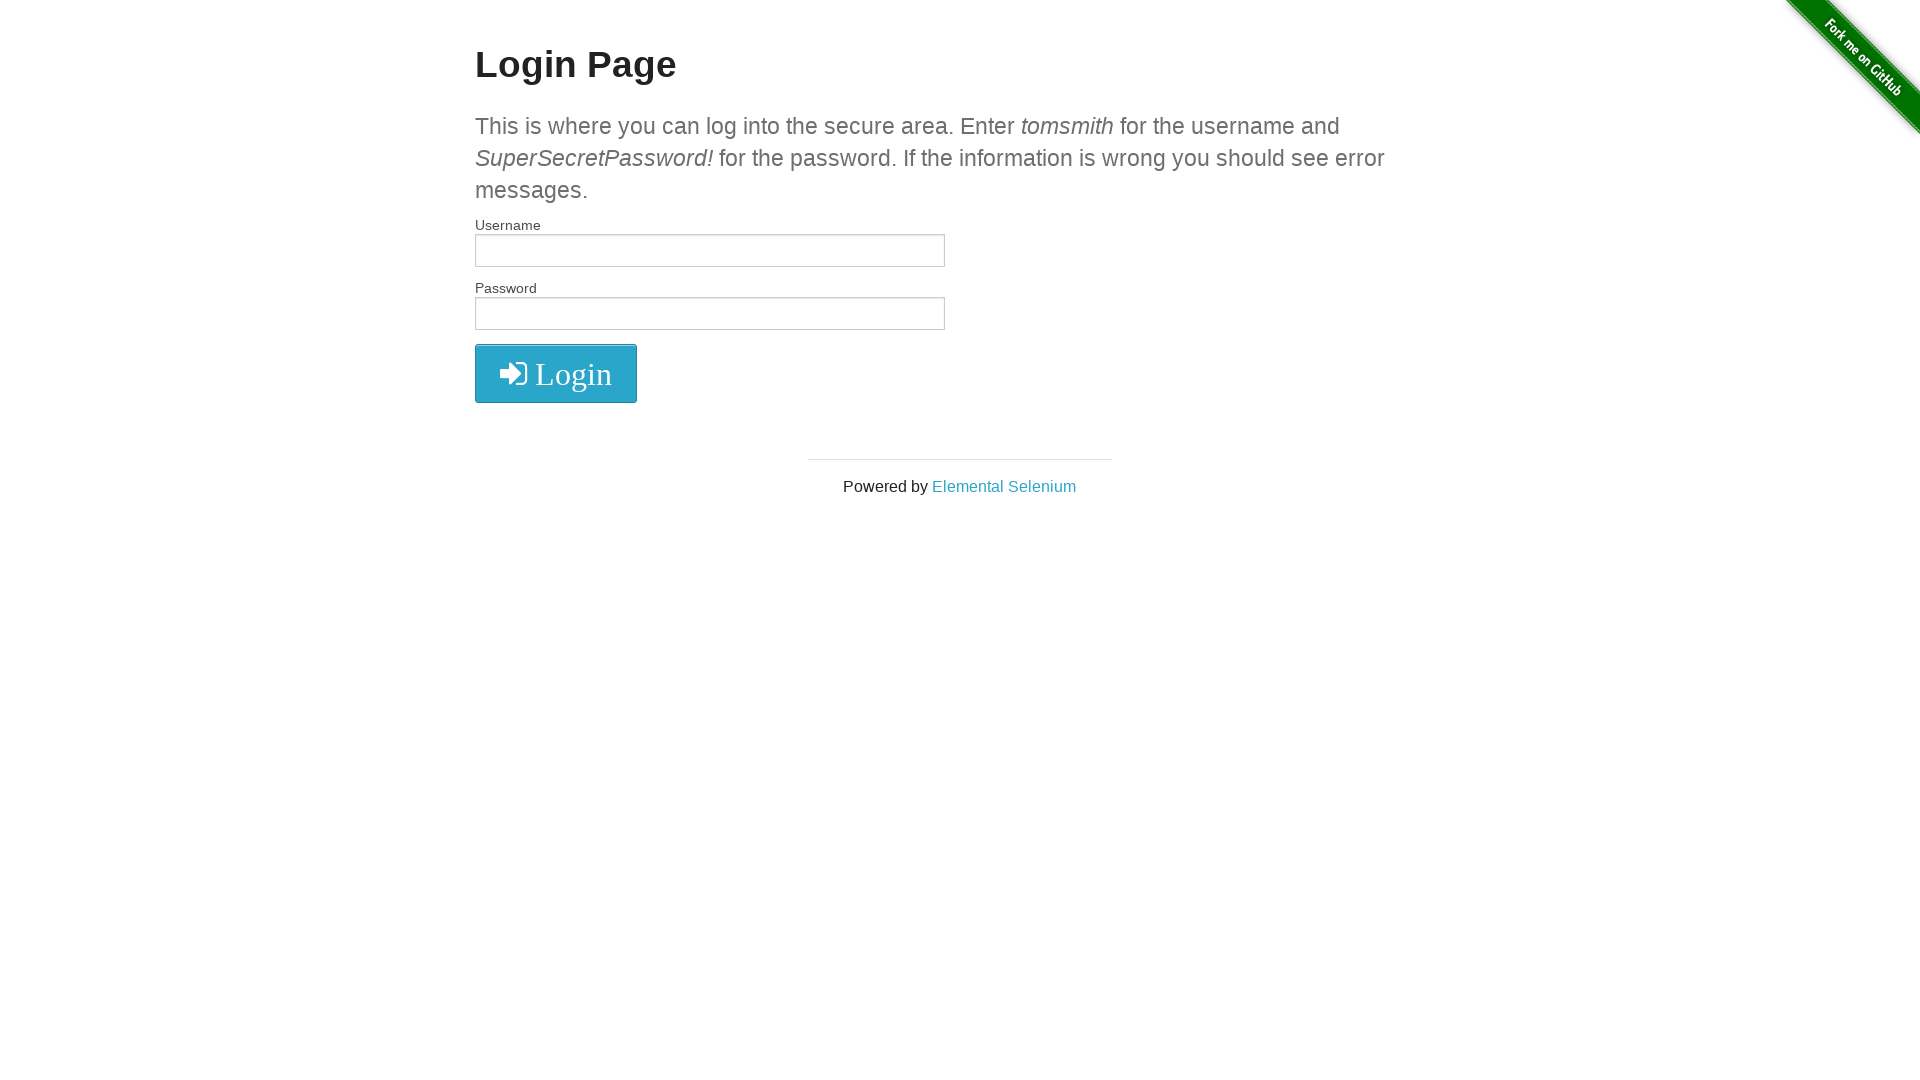

Printed page title: The Internet
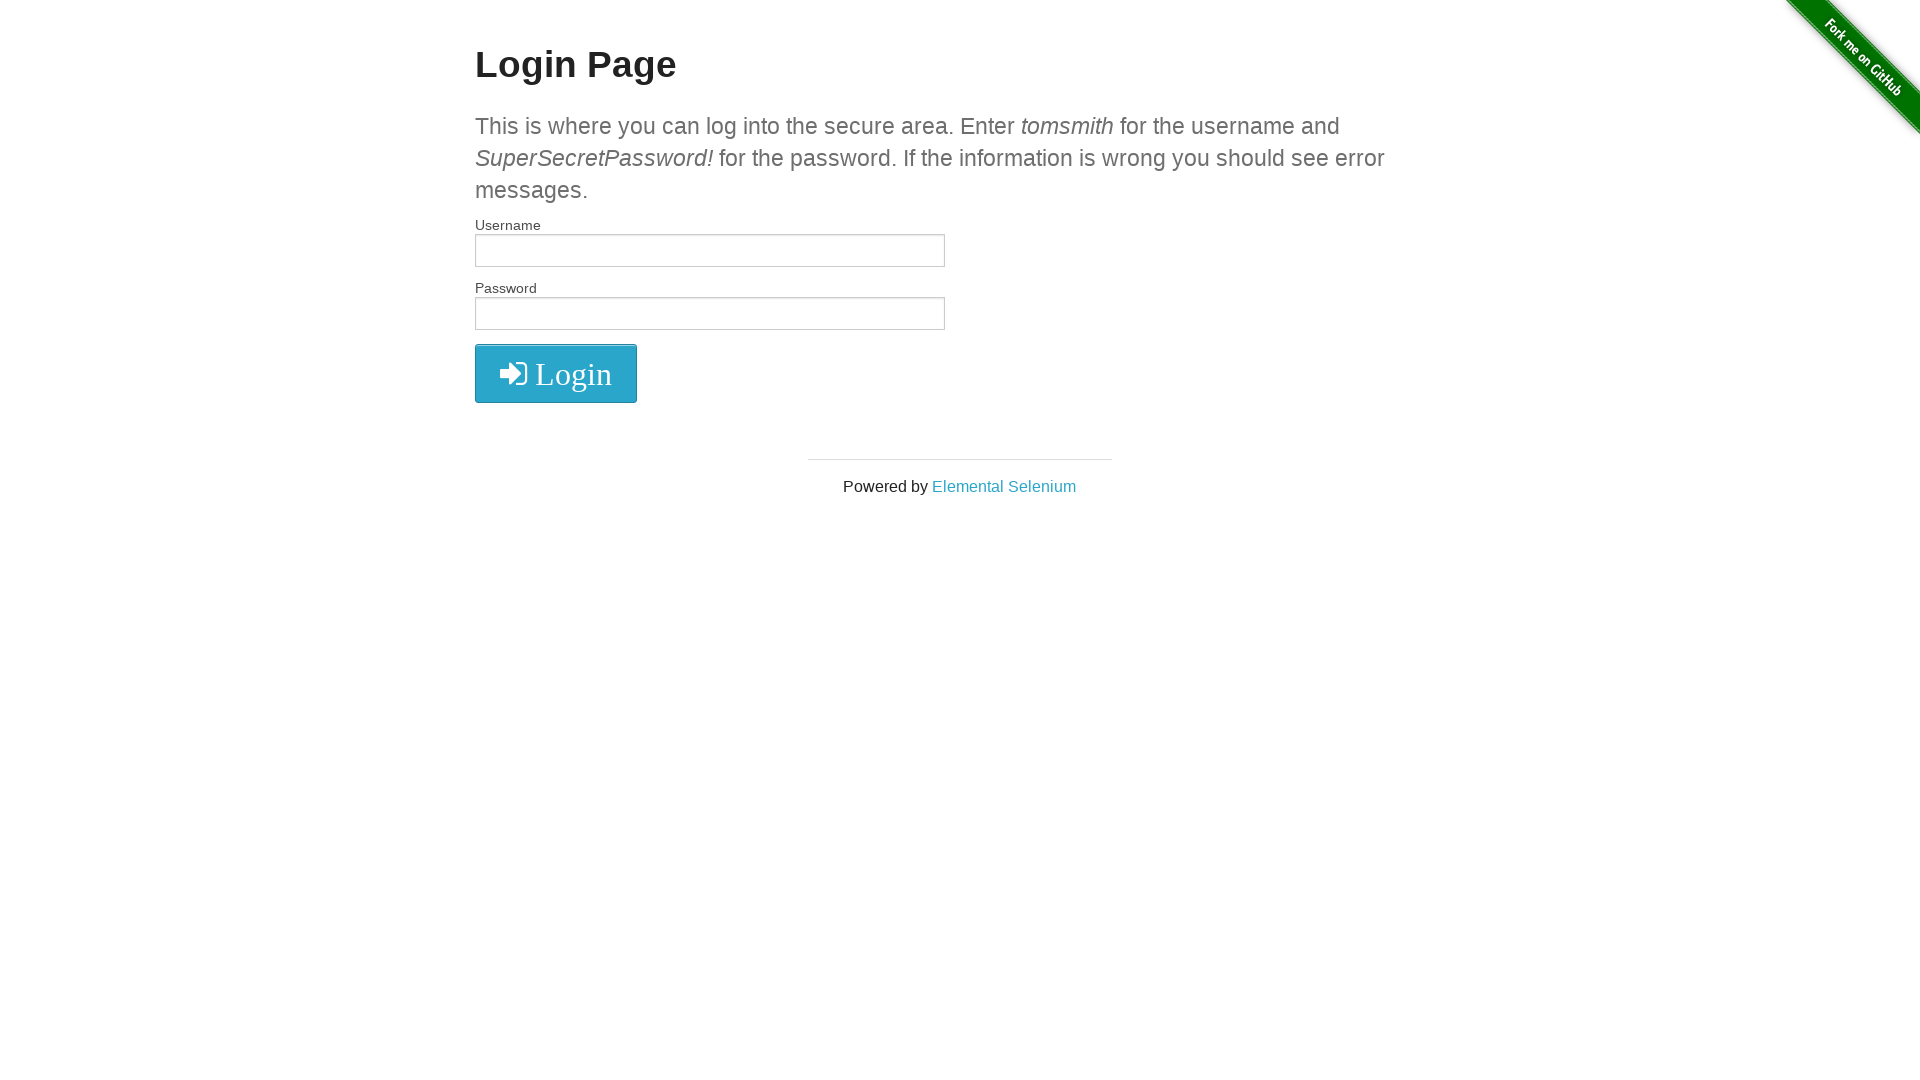

Verified page title matches expected value 'The Internet'
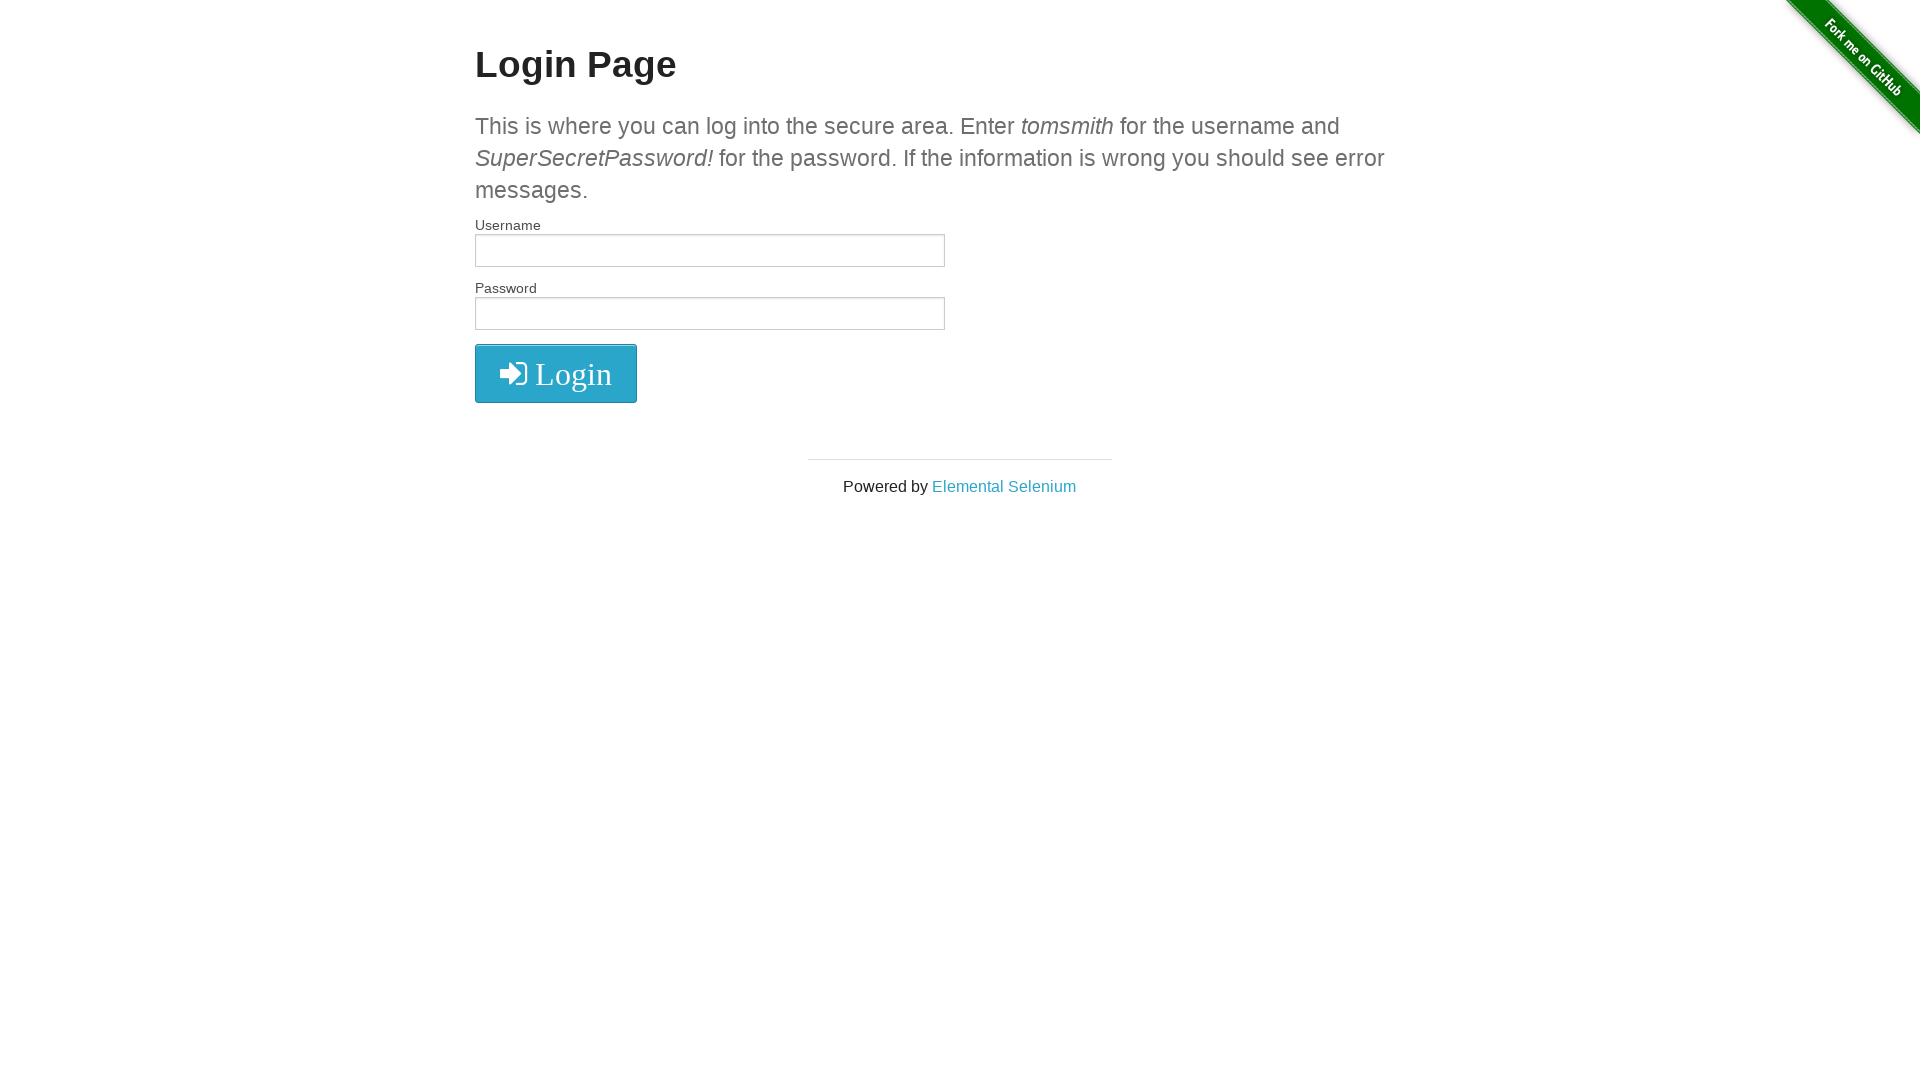

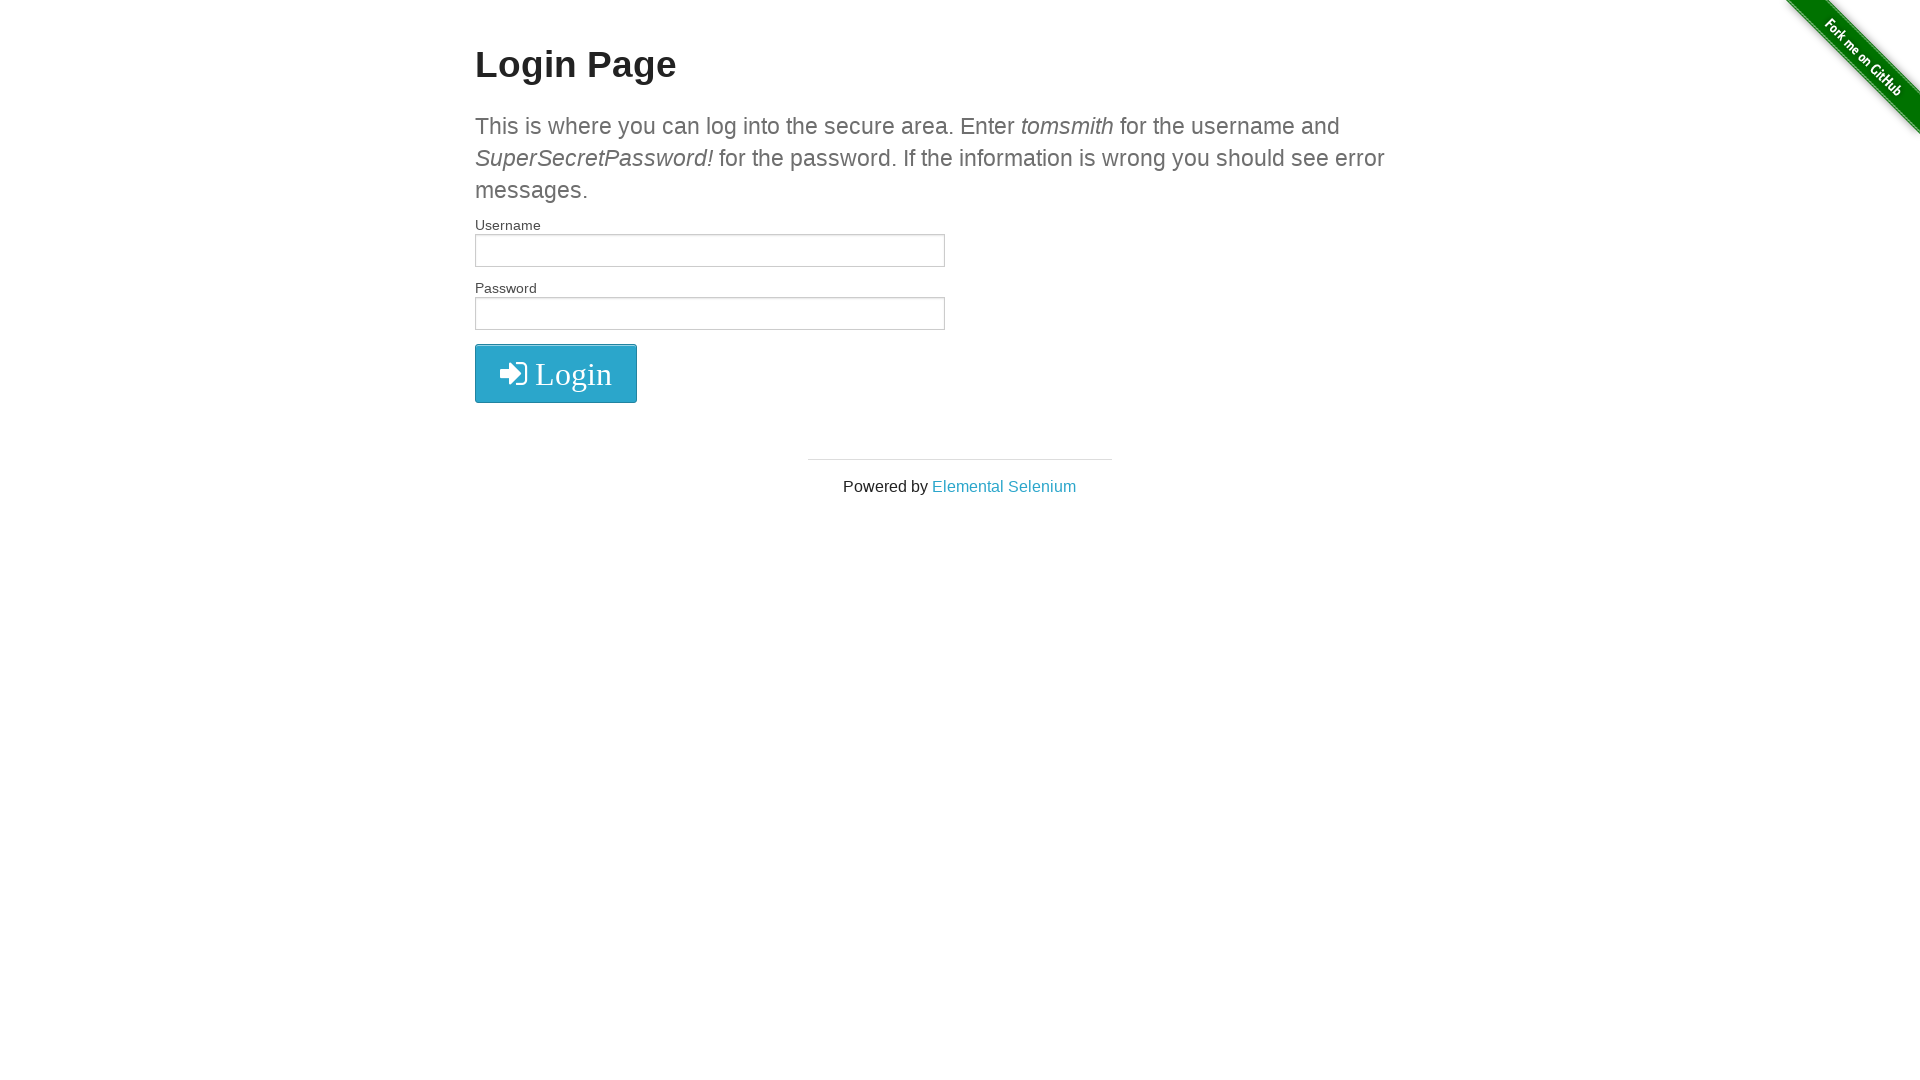